Tests the search functionality on Blog do Agi by searching for a non-existing term "NAO CONSTA" and verifying that a "no results" message is displayed.

Starting URL: https://blogdoagi.com.br/

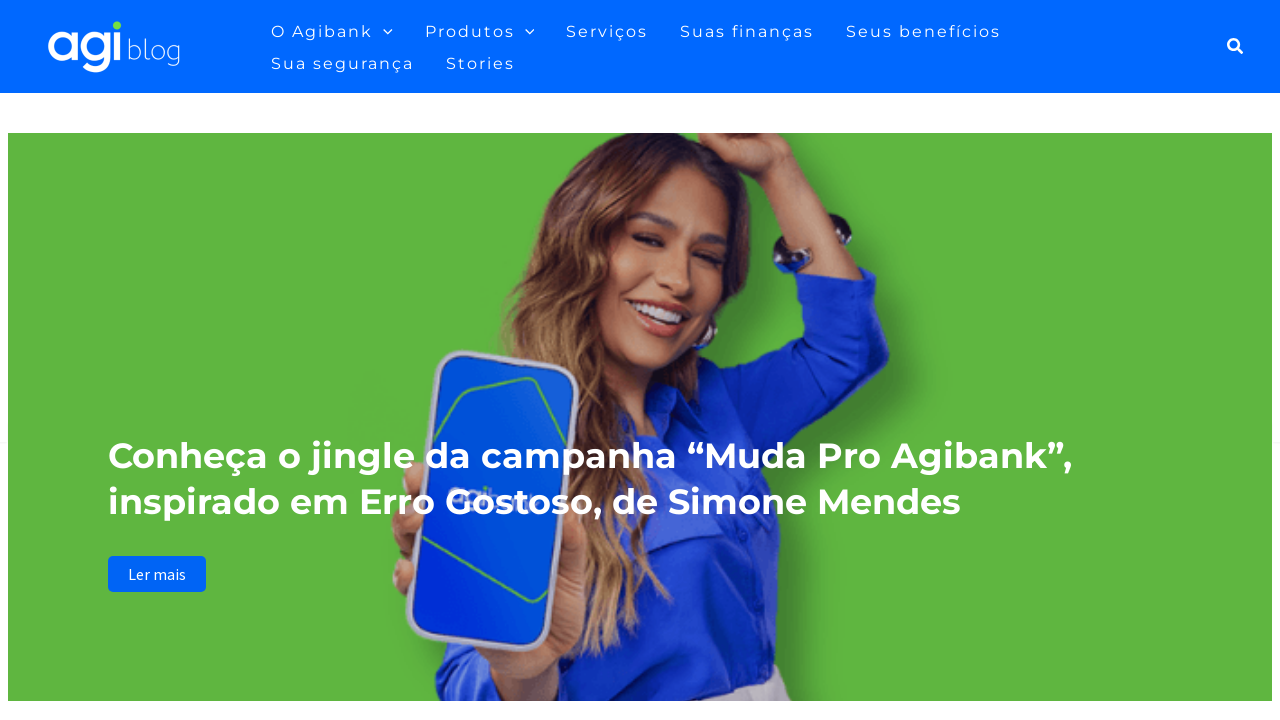

Clicked on search icon in top right corner at (1231, 46) on a.search-toggle, button.search-toggle, .search-icon, [class*='search']
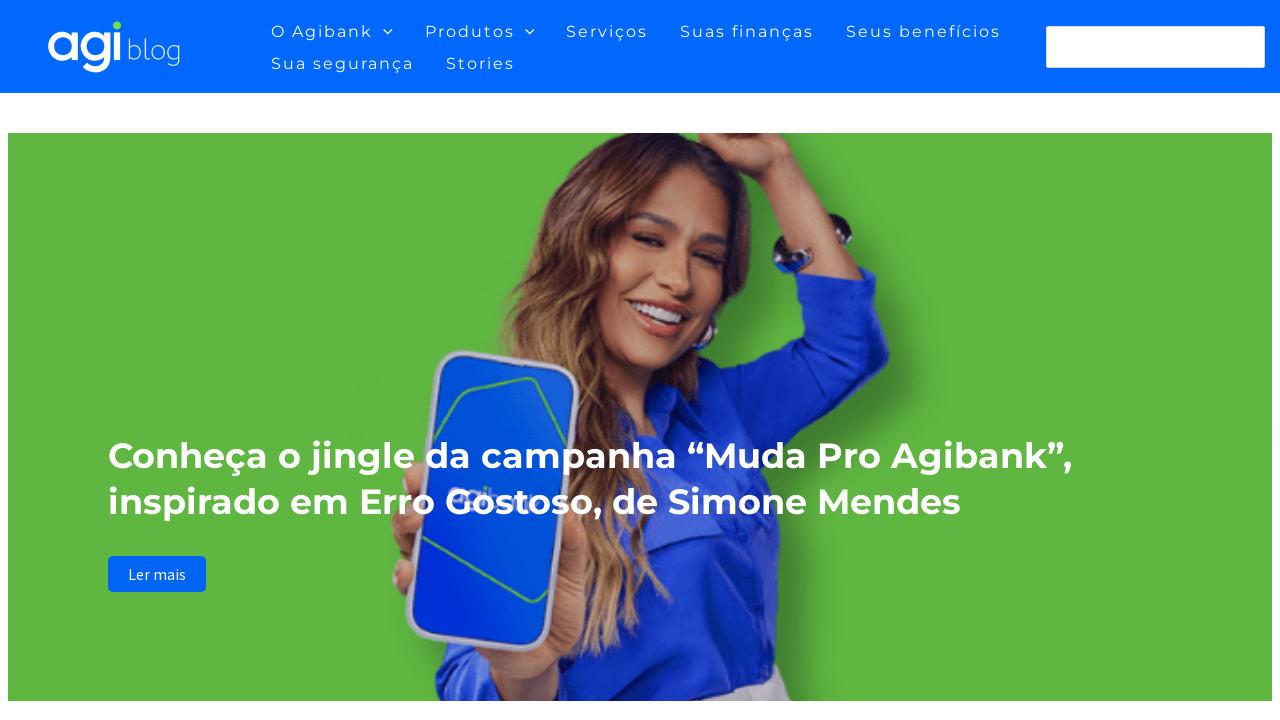

Search field appeared
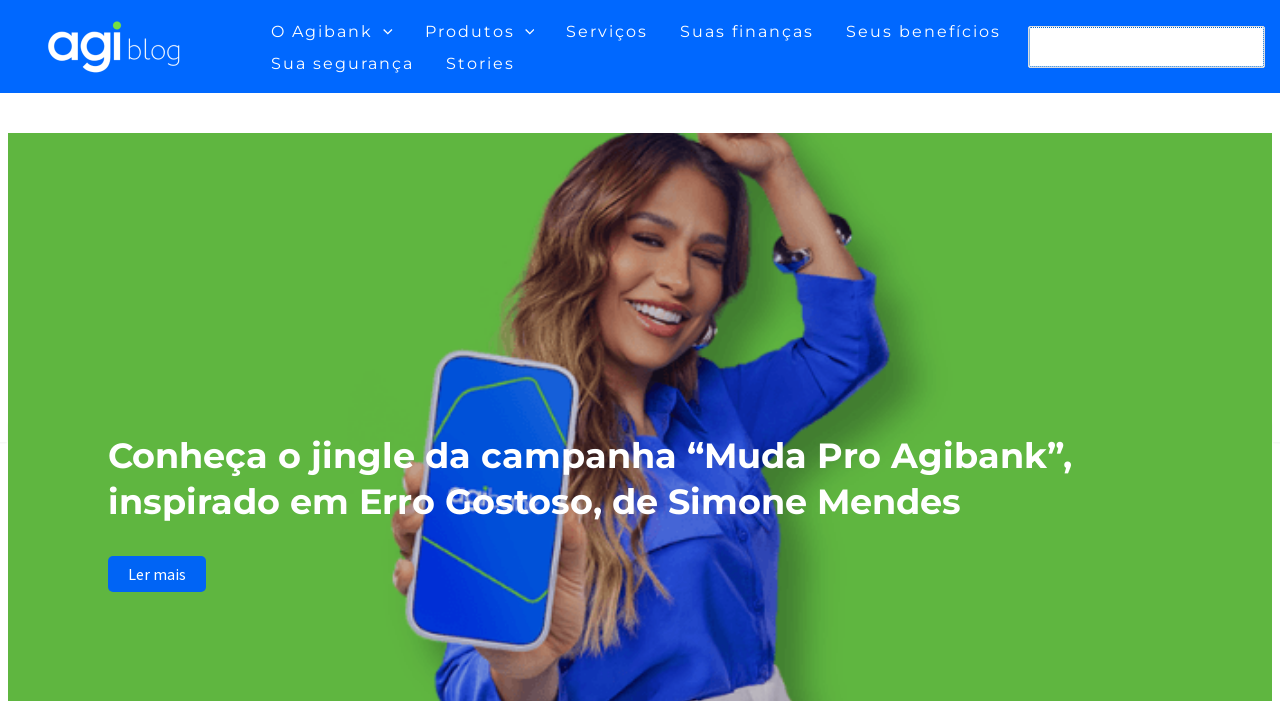

Filled search field with non-existing term 'NAO CONSTA' on input[type='search'], input[name='s'], input.search-field
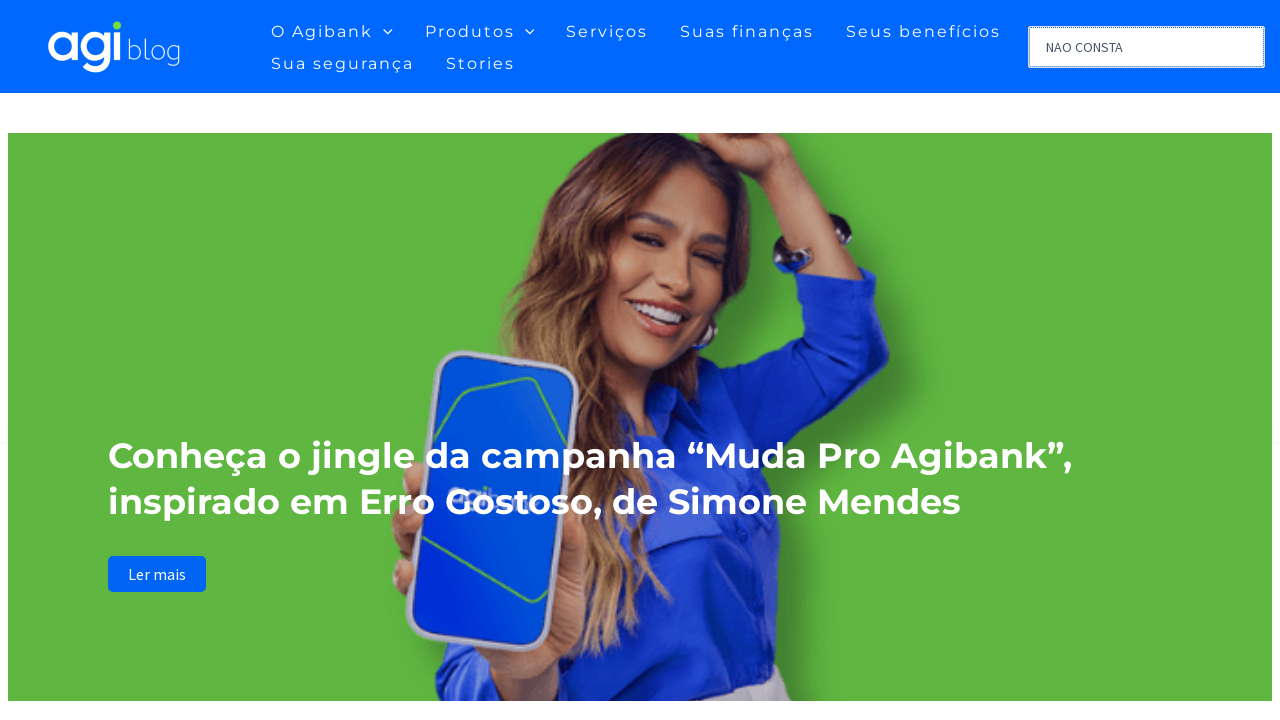

Pressed Enter to submit search on input[type='search'], input[name='s'], input.search-field
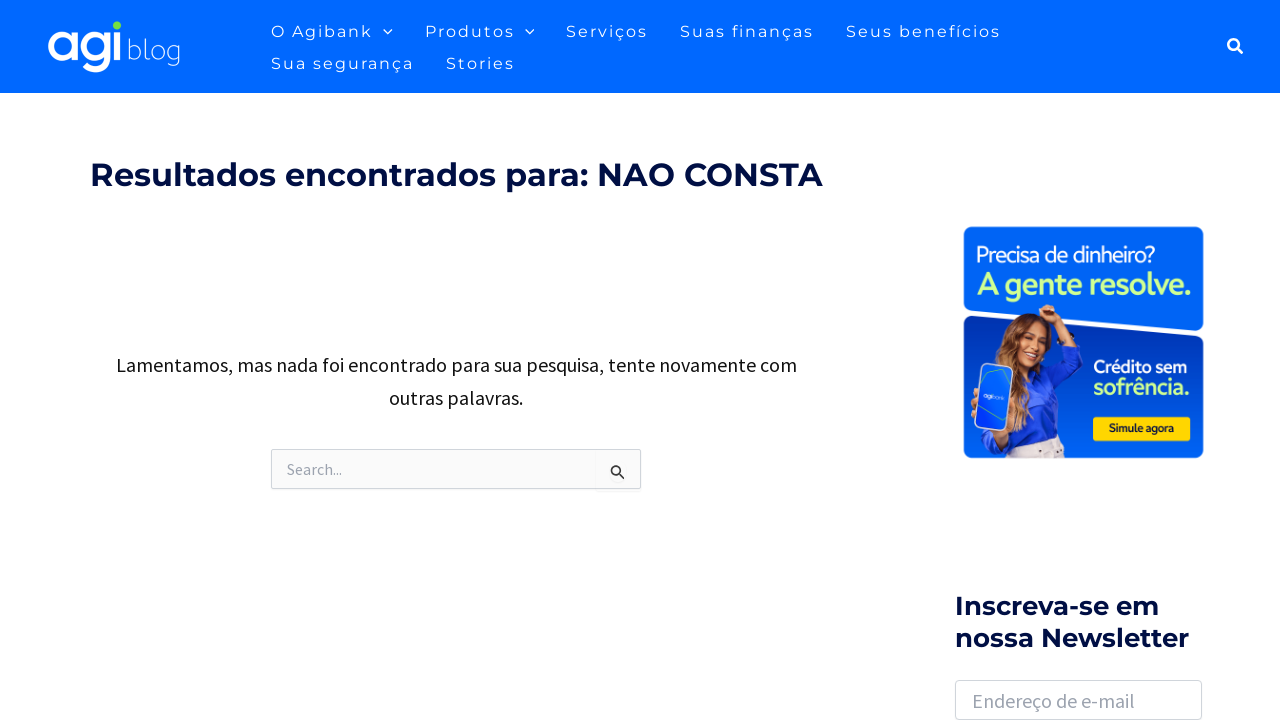

No results message appeared for invalid search term
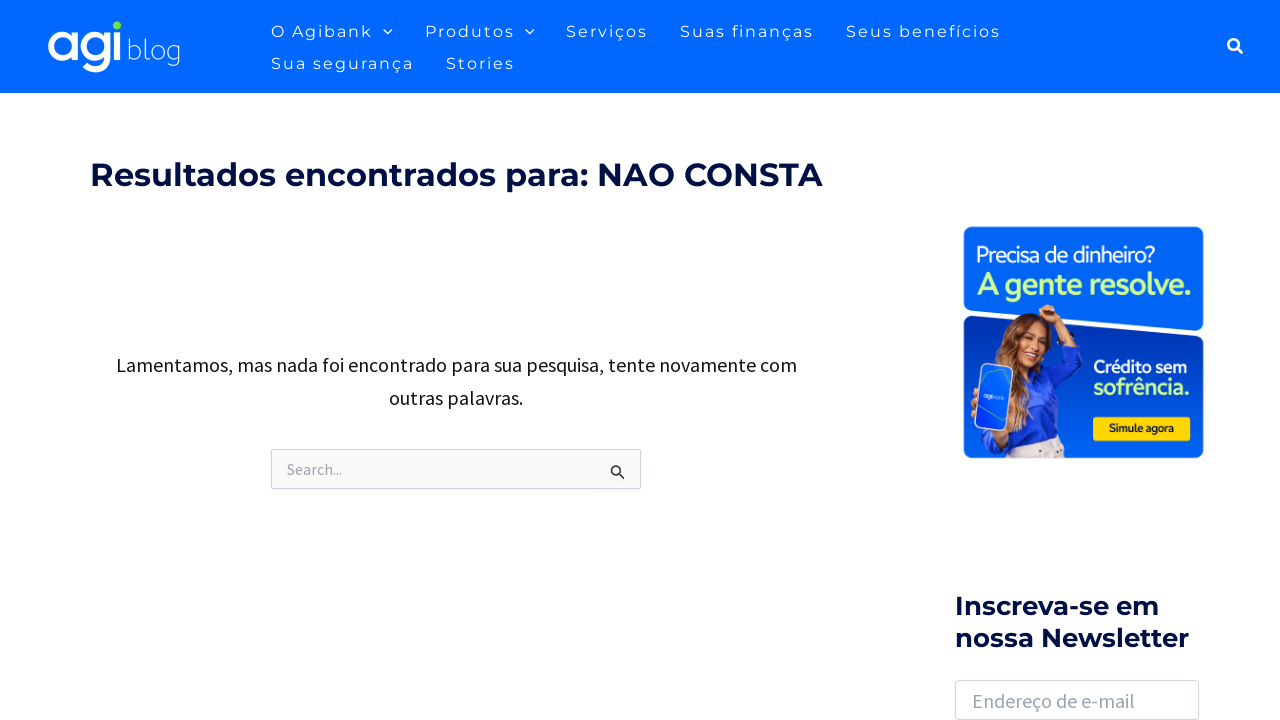

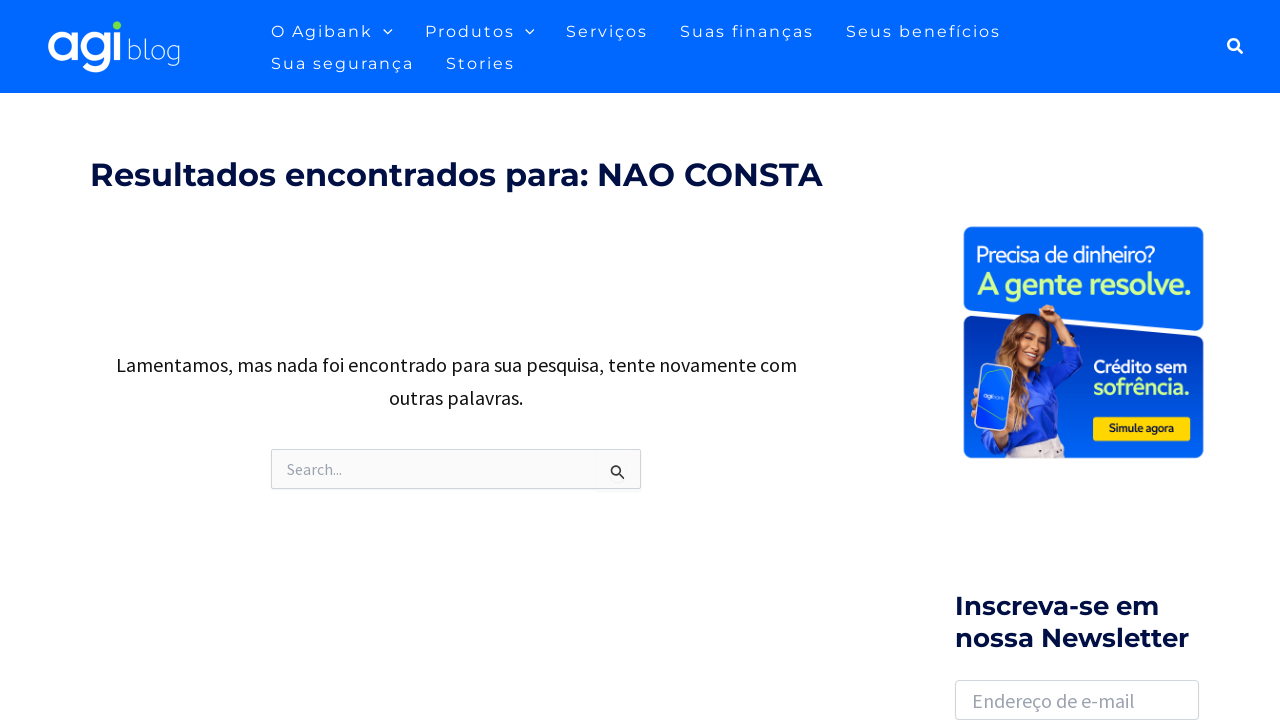